Tests a registration form by filling in first name, last name, and email fields, then clicking the submit button.

Starting URL: http://suninjuly.github.io/registration1.html

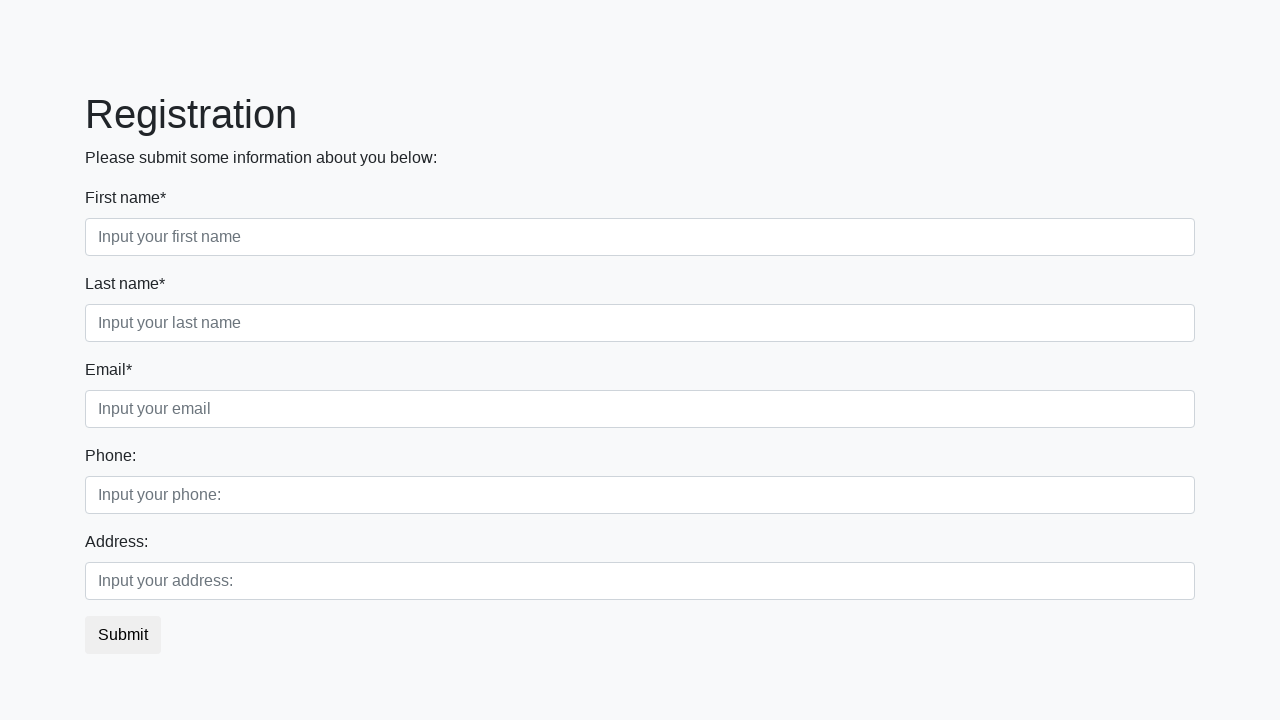

Filled first name field with 'Иван' on input
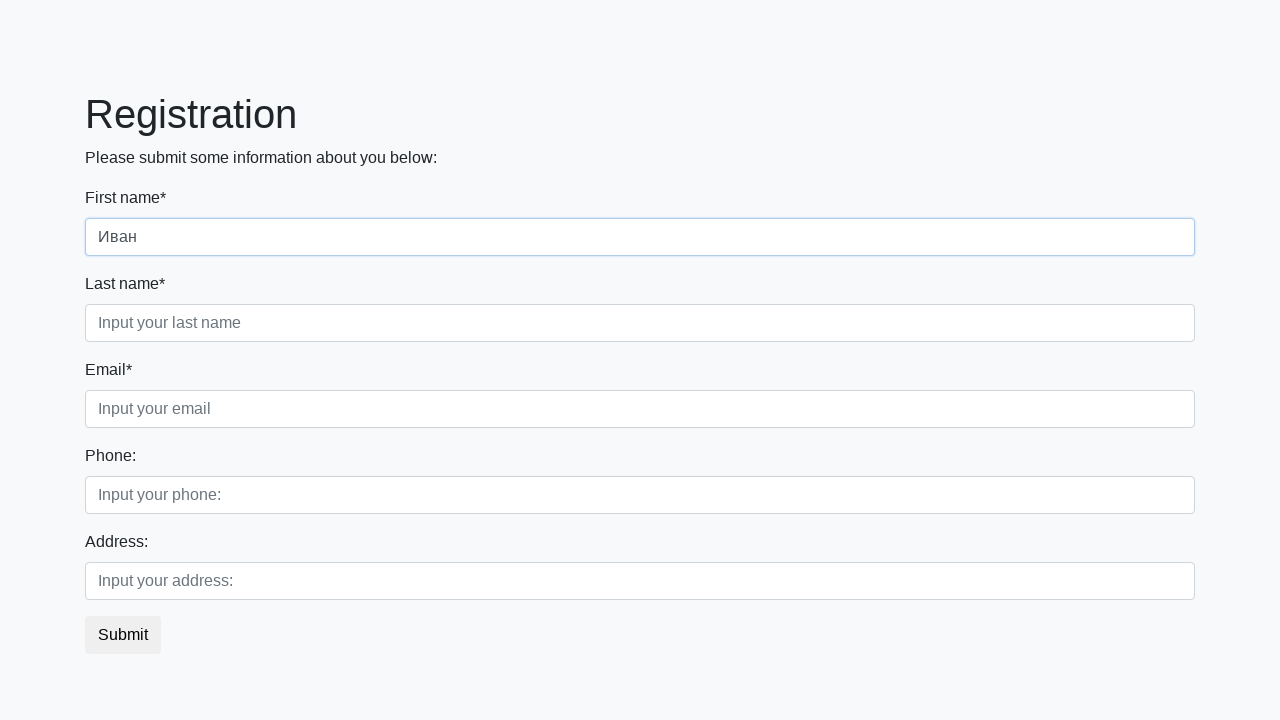

Filled last name field with 'Иванов' on body > div > form > div.first_block > div.form-group.second_class > input
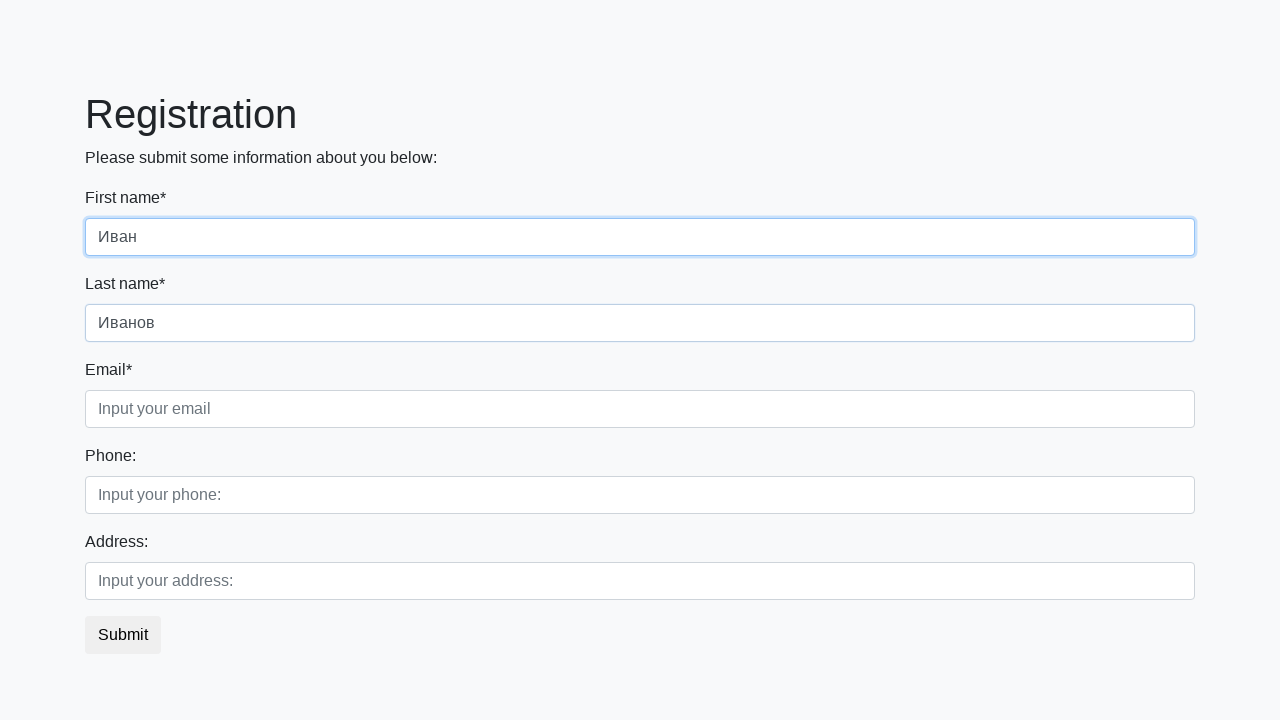

Filled email field with 'ivan@ya.ru' on body > div > form > div.first_block > div.form-group.third_class > input
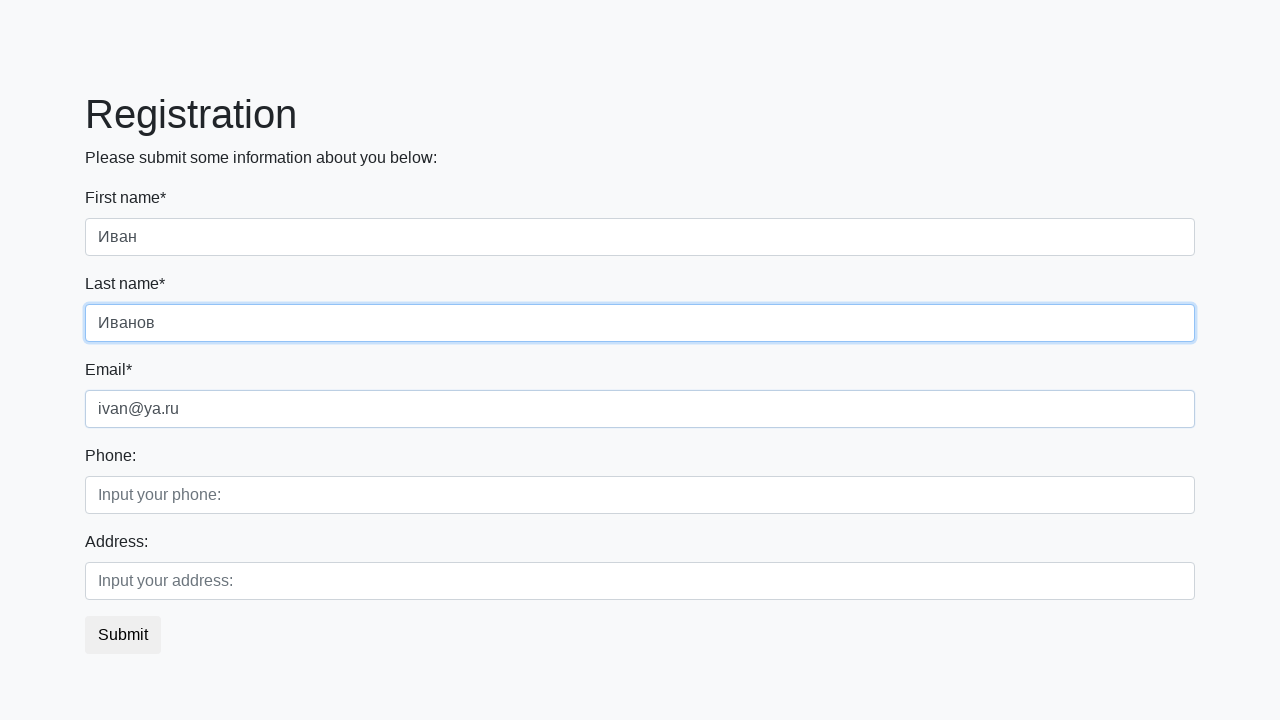

Clicked submit button to register at (123, 635) on .btn
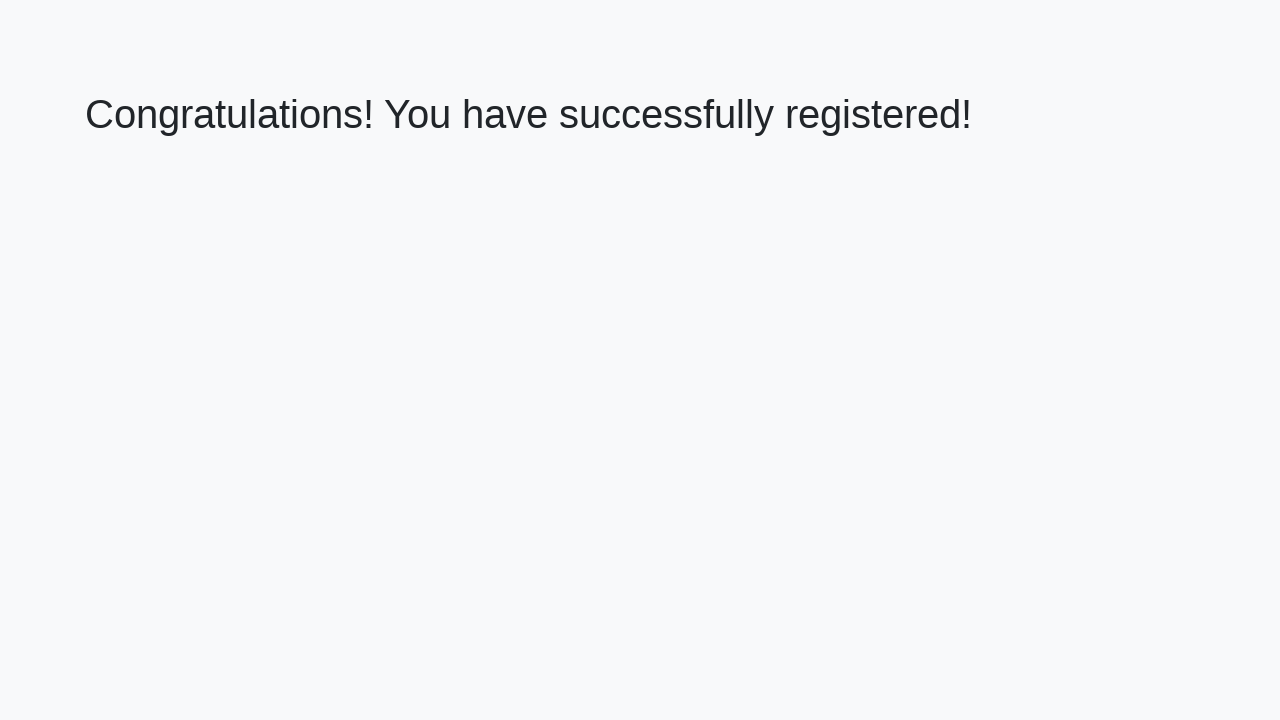

Waited for registration result to display
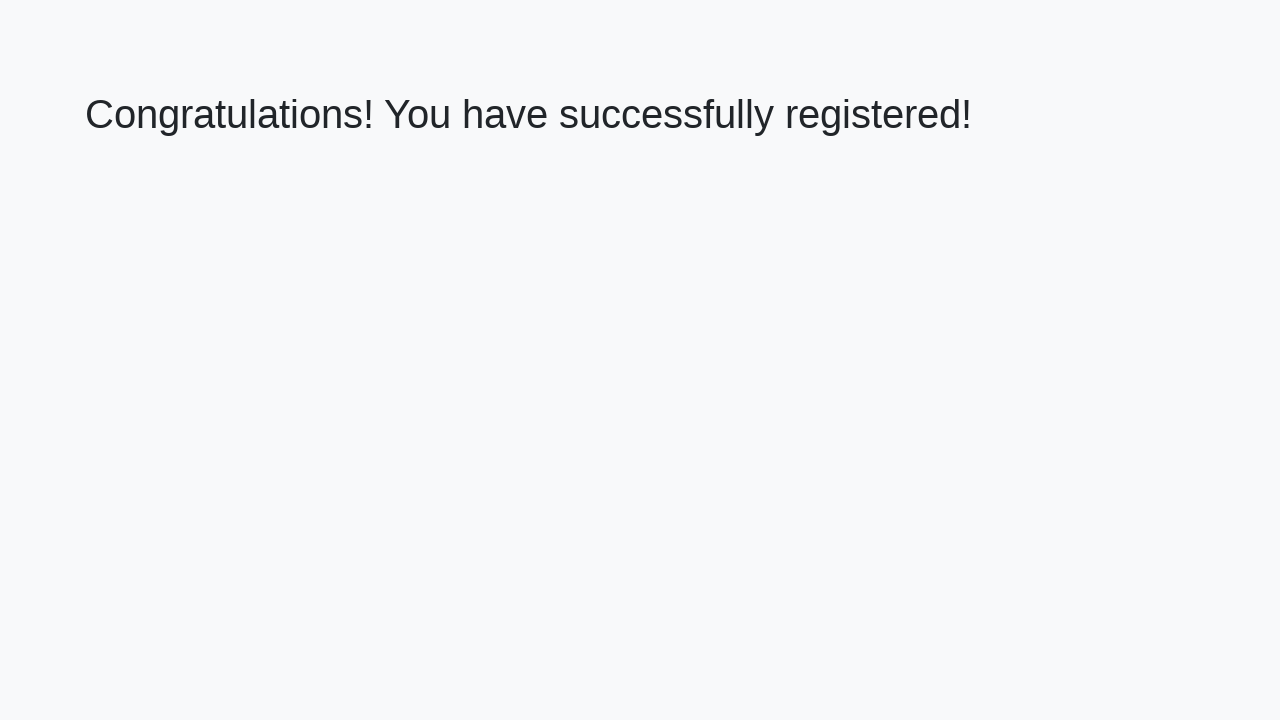

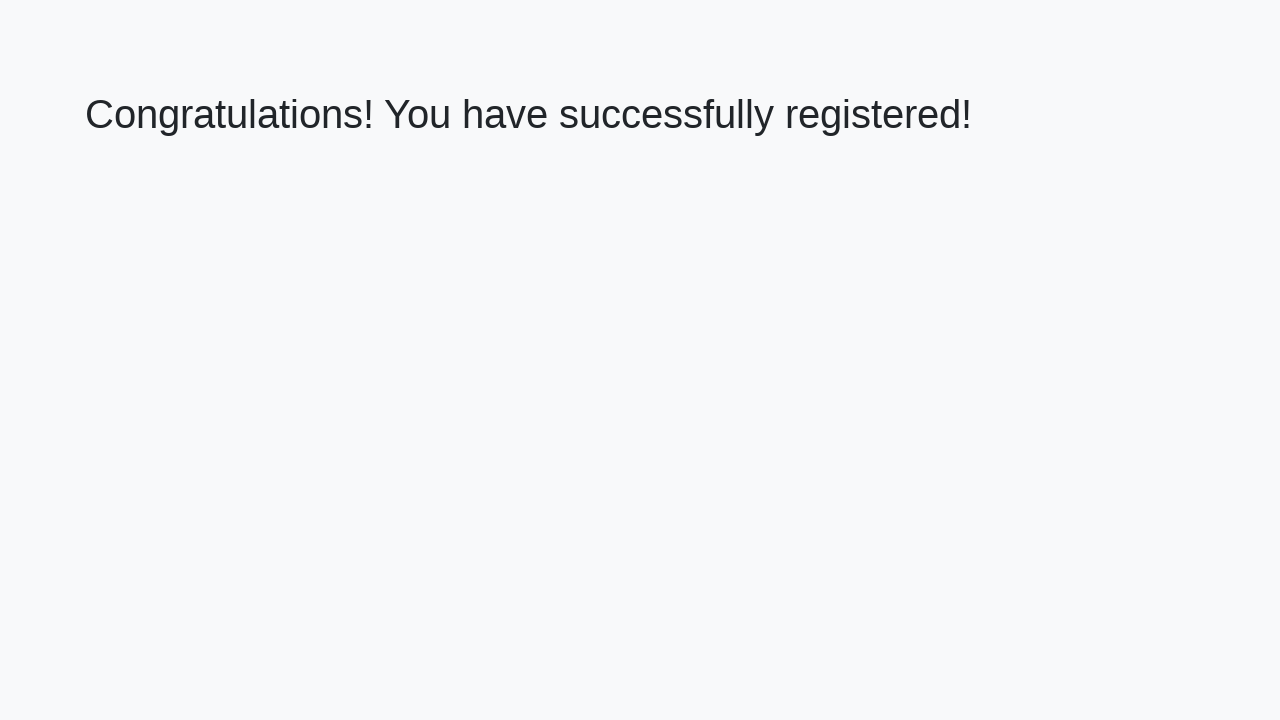